Tests explicit wait functionality by clicking a button that starts a timer, then waits for a "WebDriver" text element to appear and verifies it is displayed

Starting URL: http://seleniumpractise.blogspot.com/2016/08/how-to-use-explicit-wait-in-selenium.html

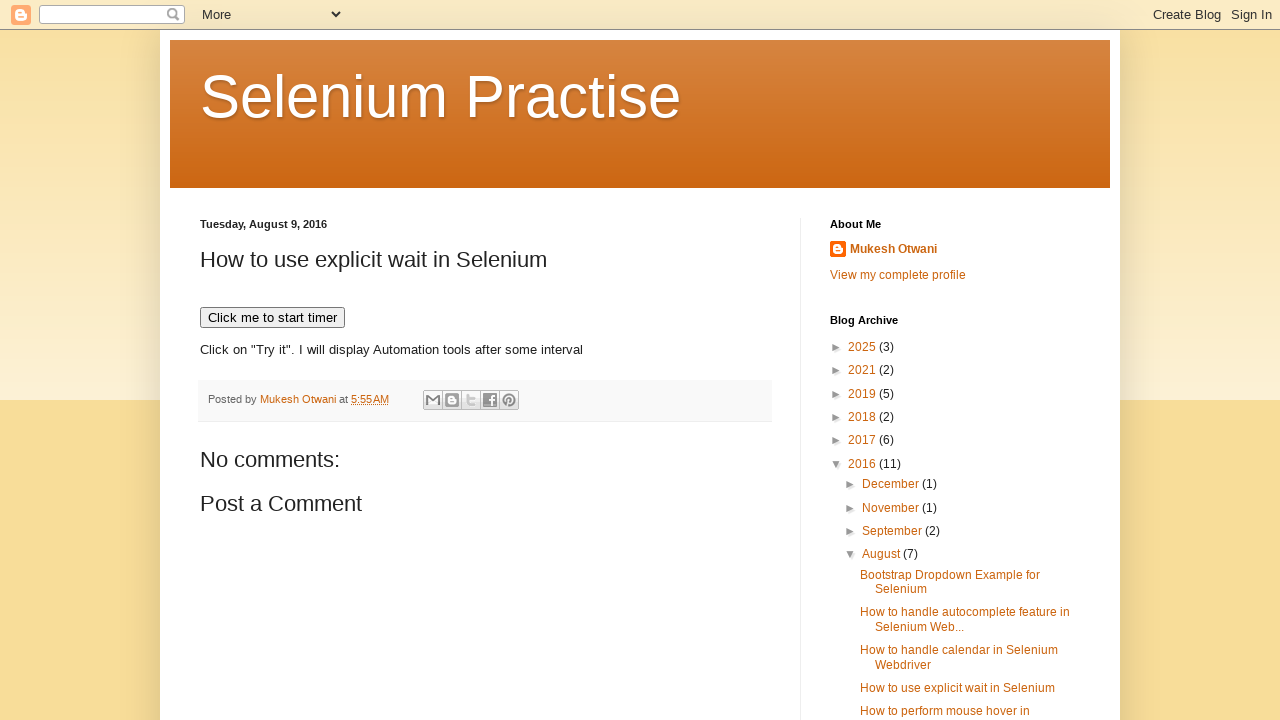

Navigated to explicit wait practice page
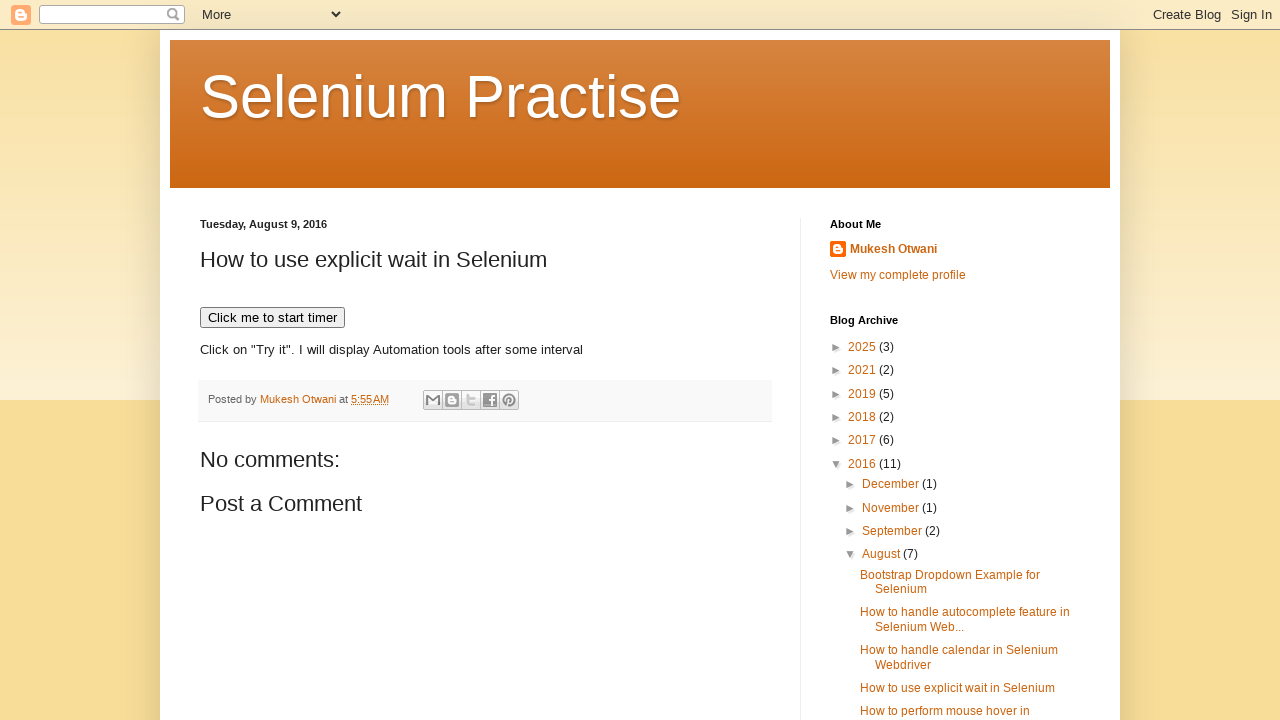

Clicked button to start timer at (272, 318) on xpath=//button[text()='Click me to start timer']
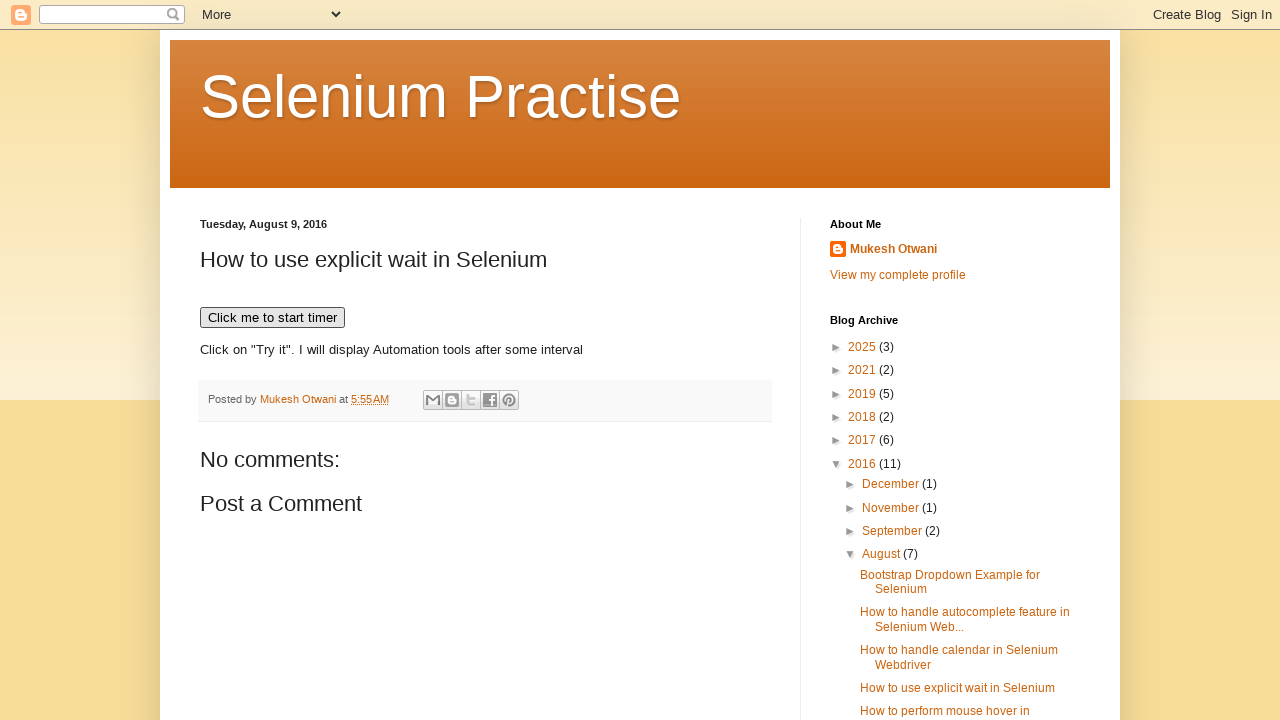

Waited for WebDriver text element to appear (15s timeout)
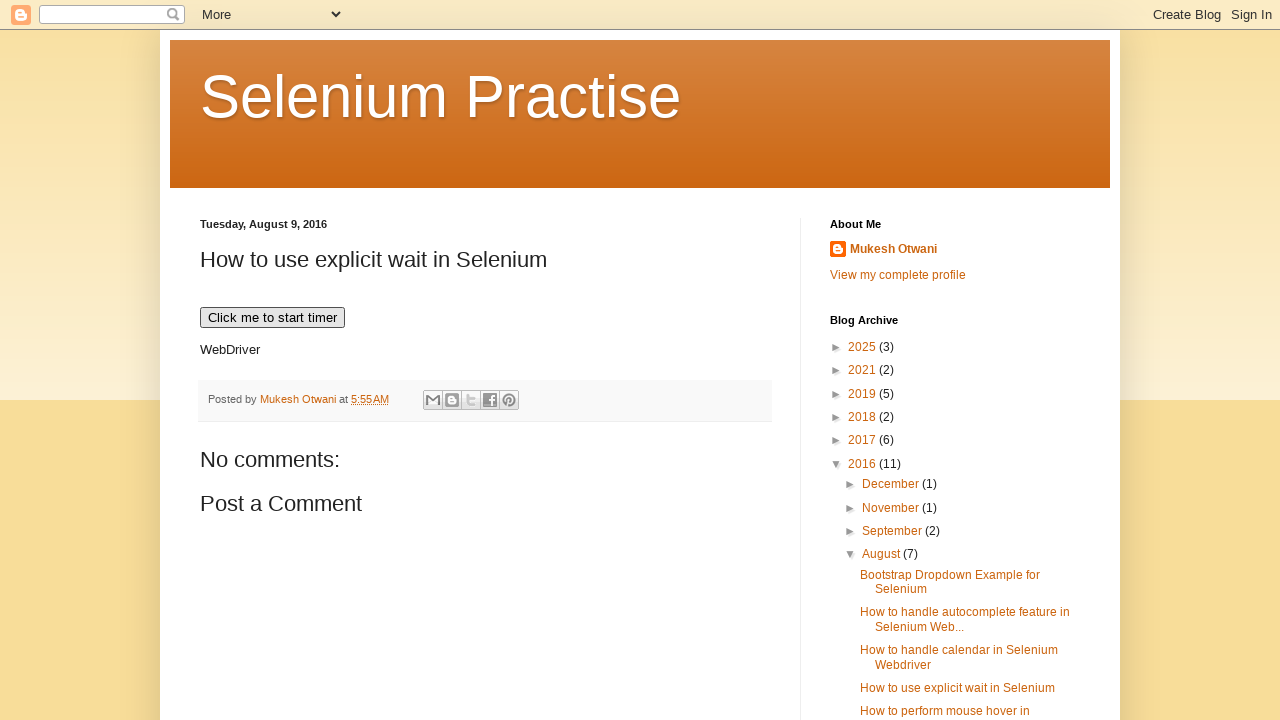

Verified WebDriver element is visible
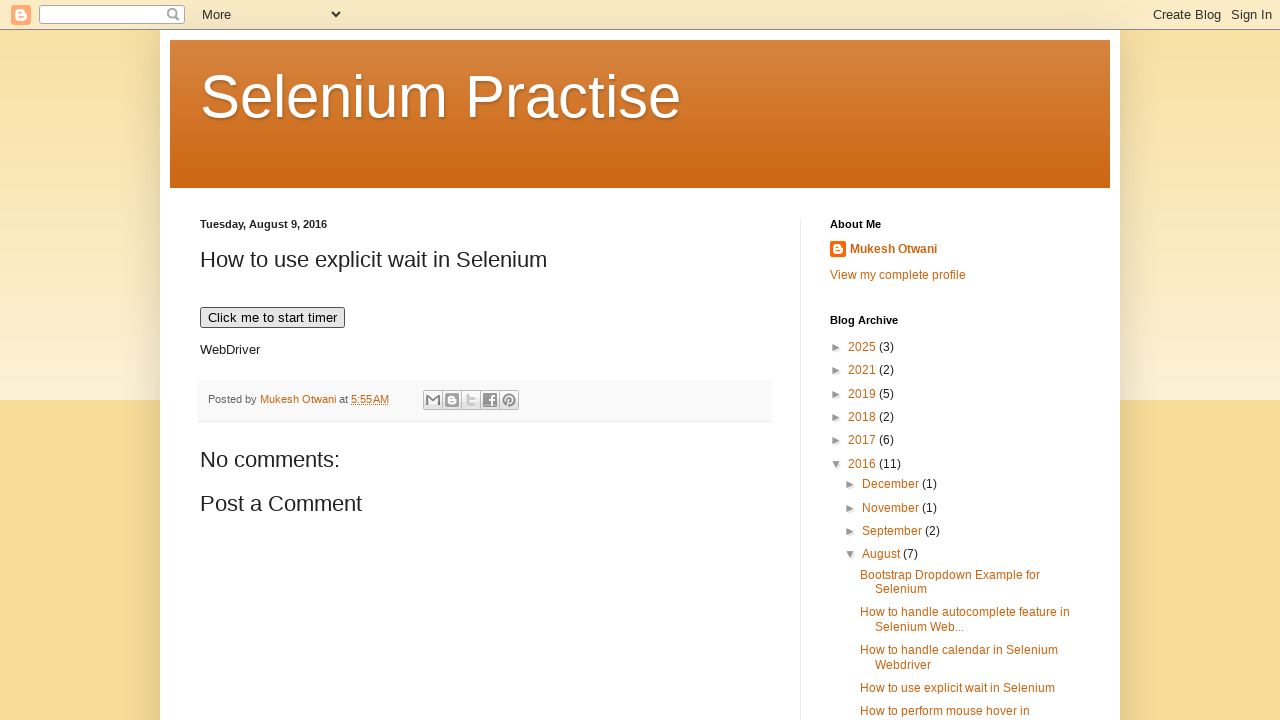

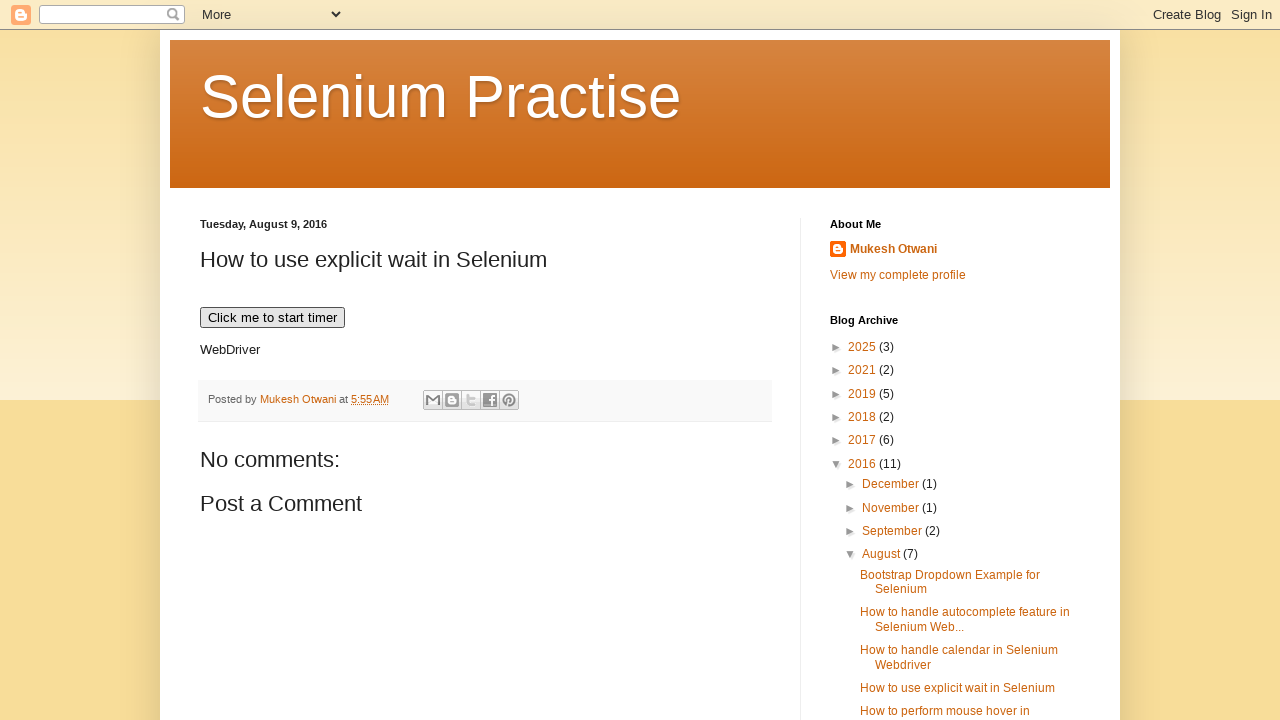